Navigates to the zlti.com homepage and verifies that anchor links are present on the page by waiting for and locating all link elements.

Starting URL: http://www.zlti.com

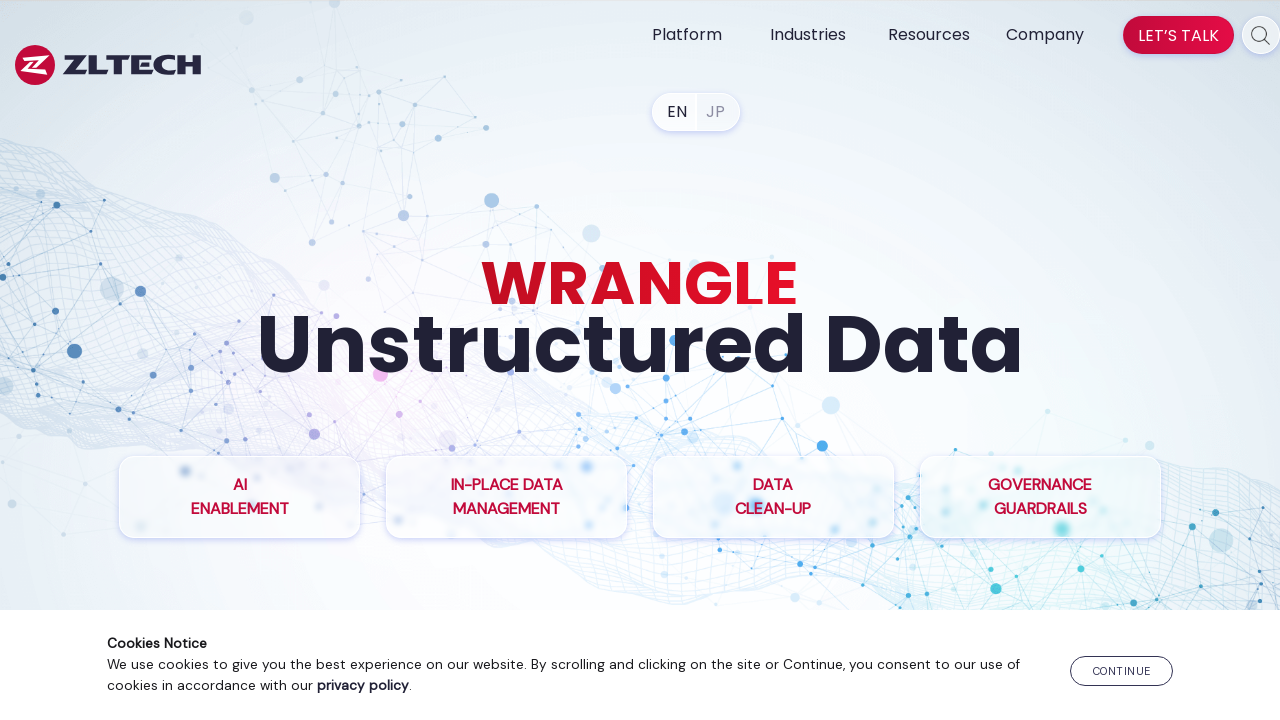

Waited for page to fully load (networkidle state)
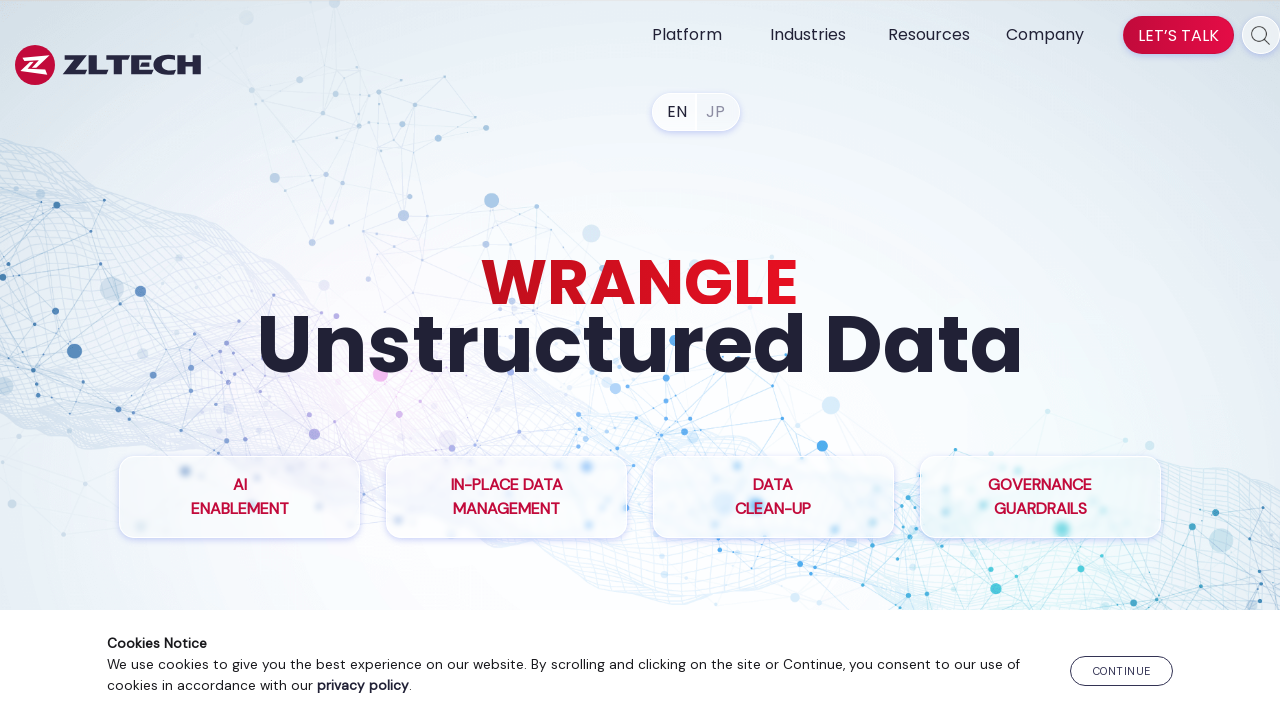

Located all anchor links on the page
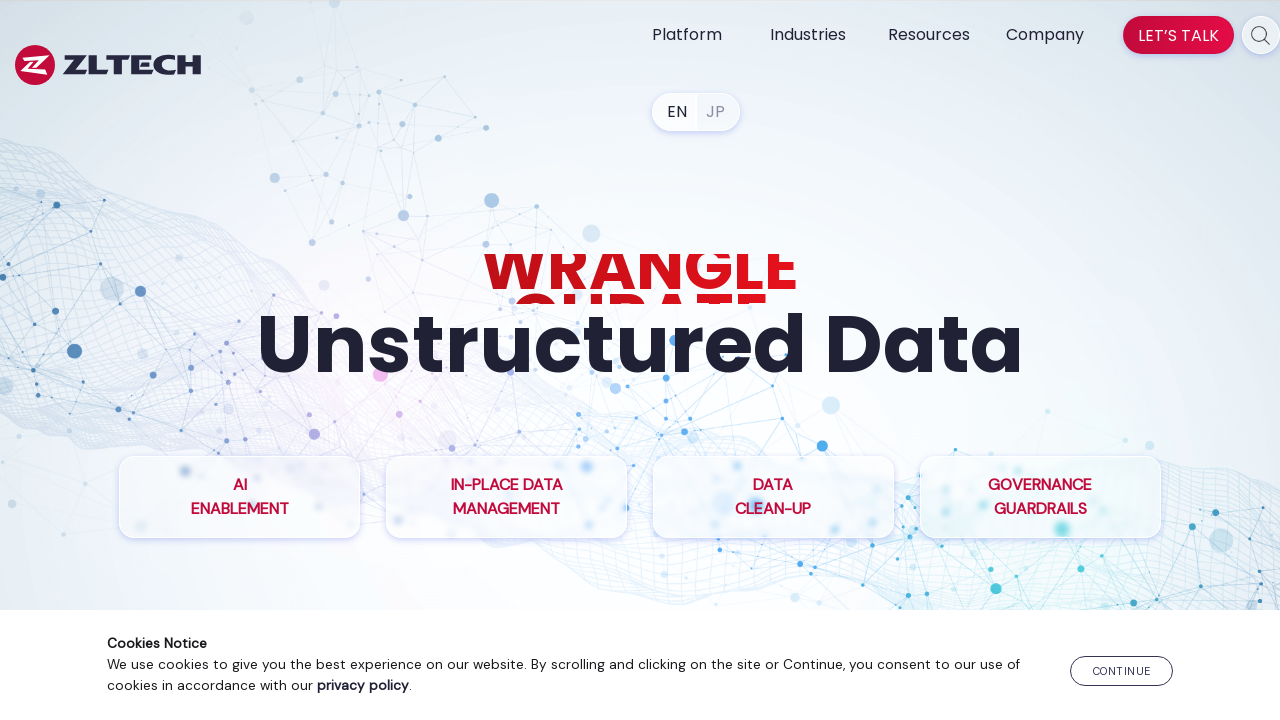

Verified that 79 anchor links are present on the page
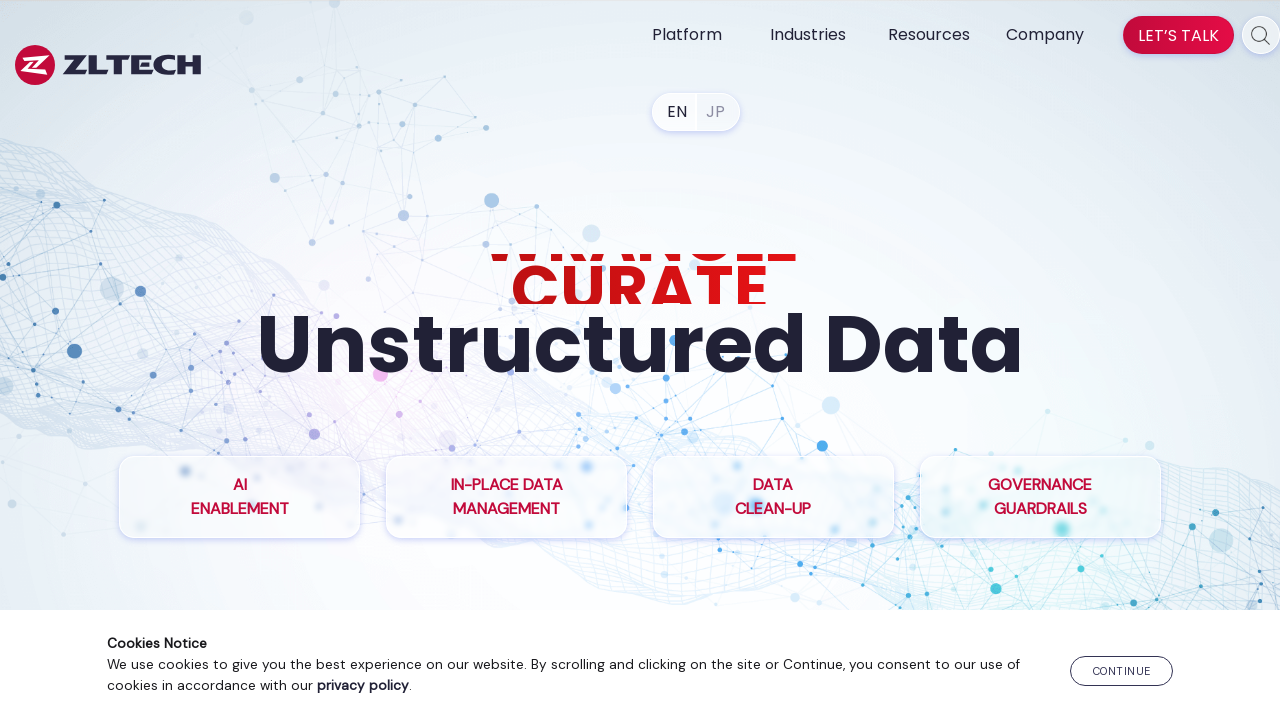

Logged link count: 79 links found
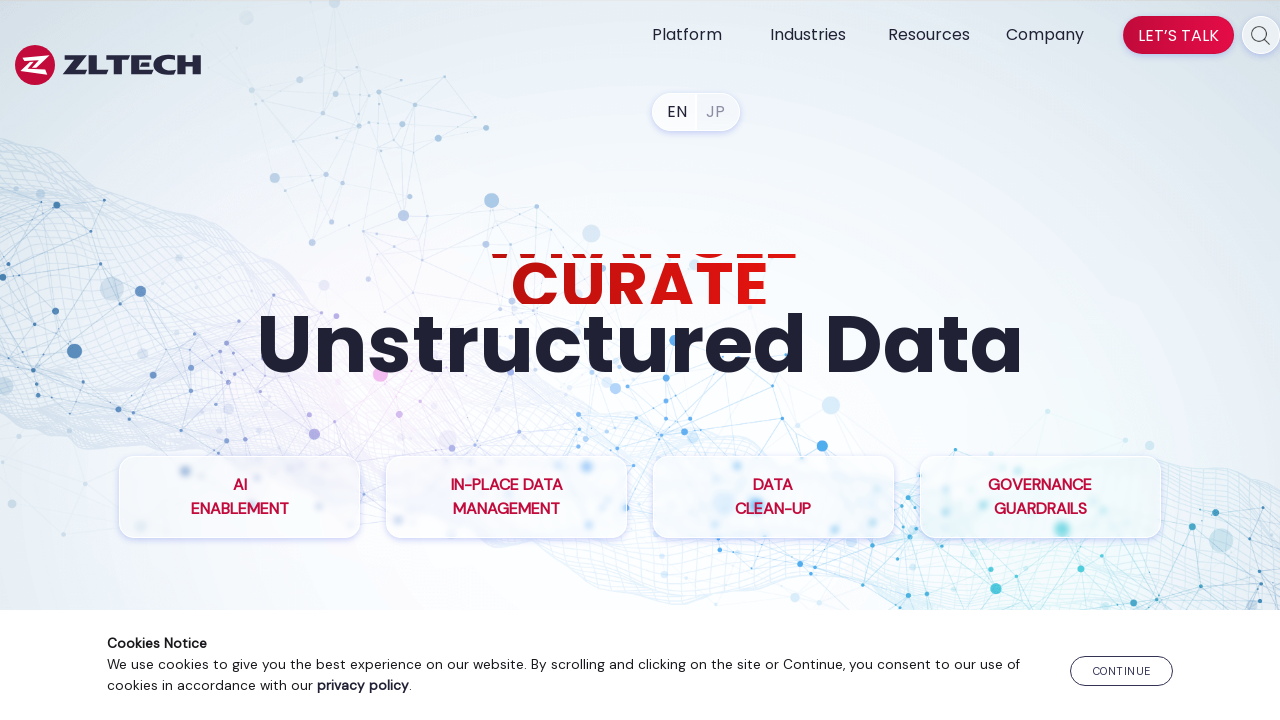

Retrieved href attribute from link 1
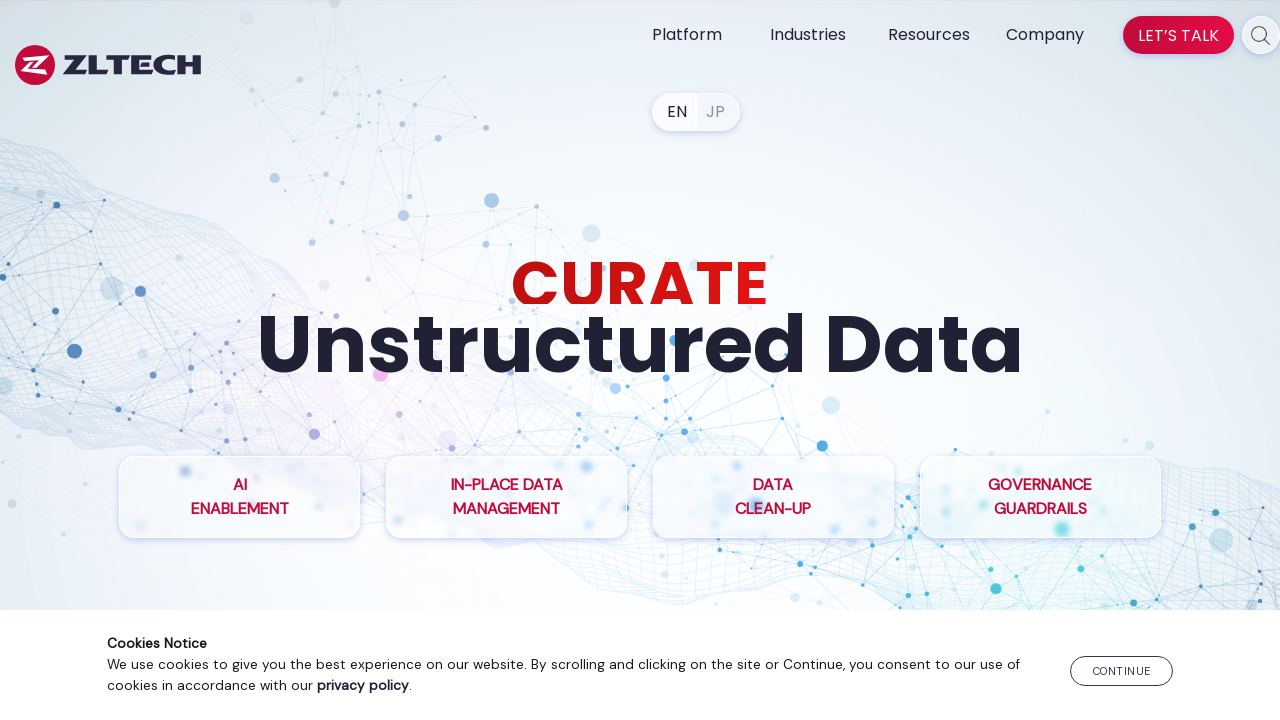

Link 1 has href: /privacy-policy
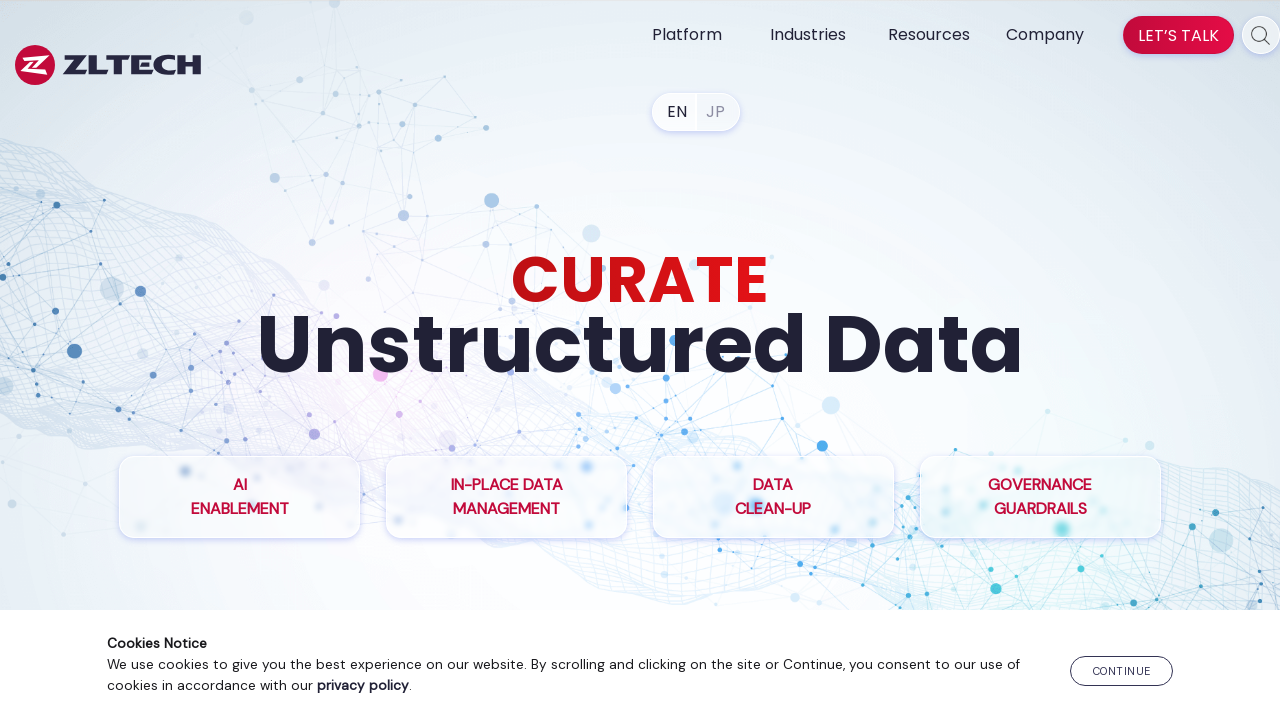

Retrieved href attribute from link 2
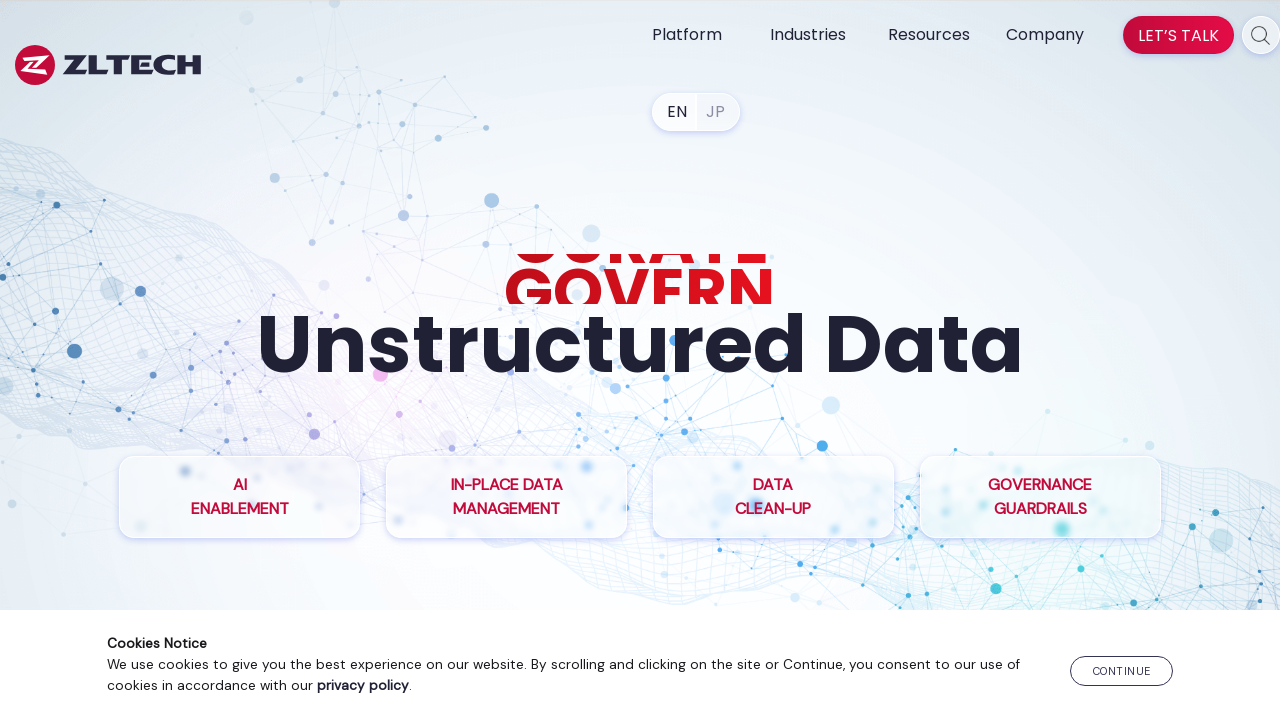

Link 2 has href: https://www.zlti.com/
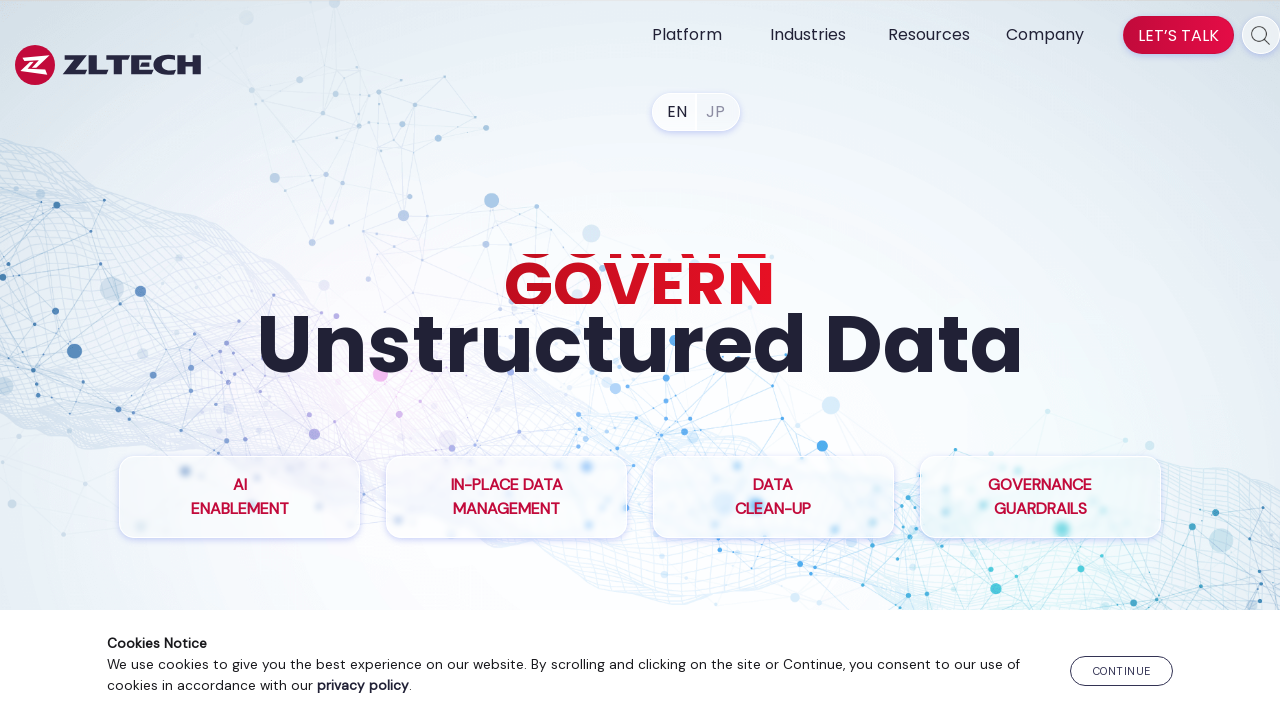

Retrieved href attribute from link 3
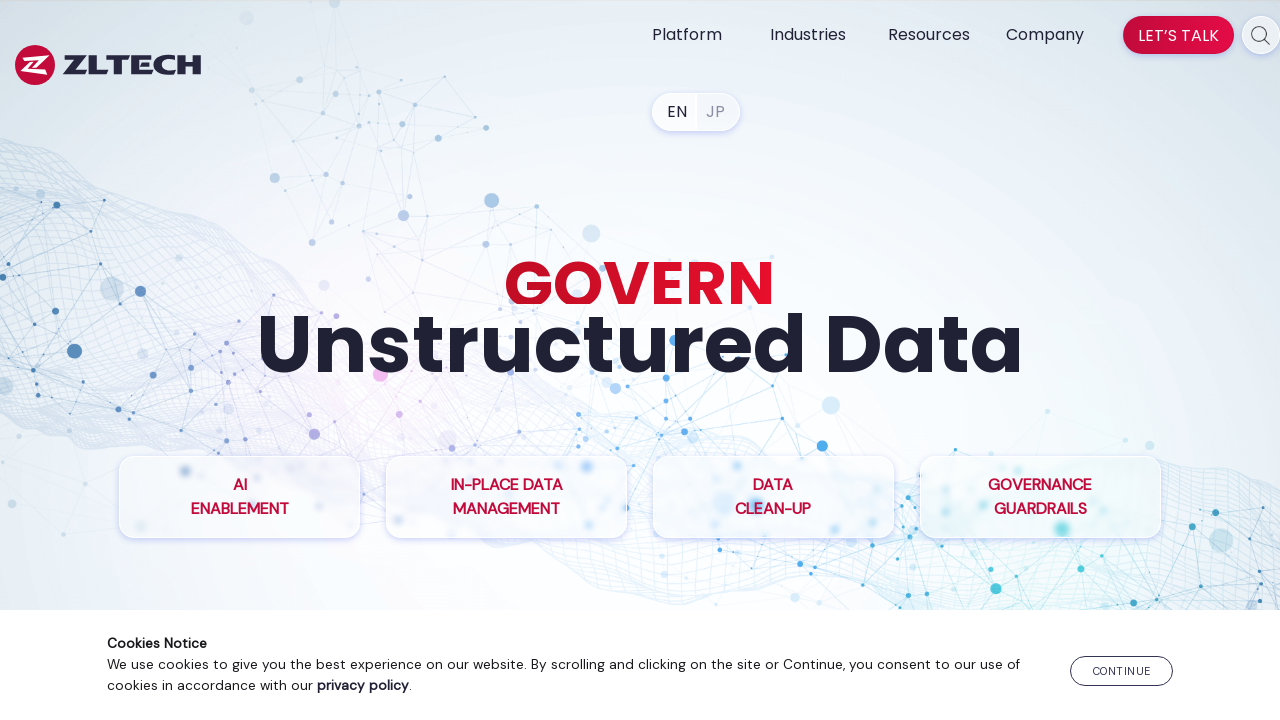

Retrieved href attribute from link 4
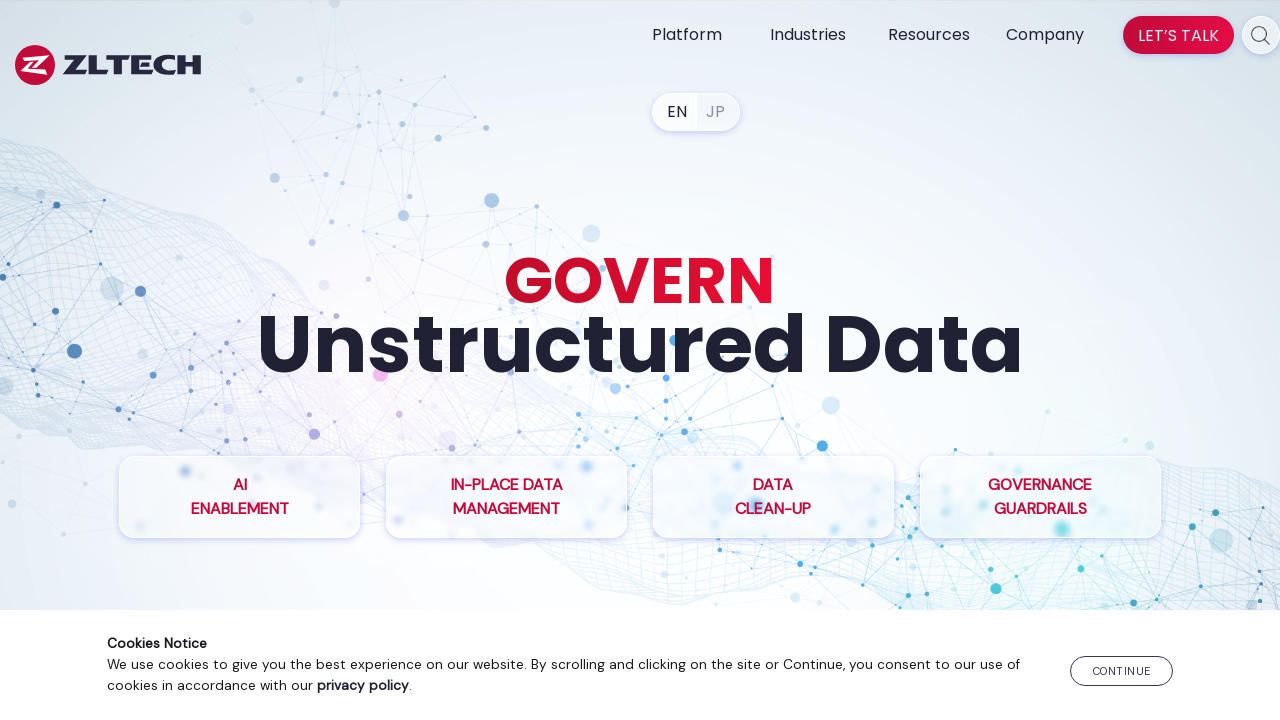

Link 4 has href: https://www.zlti.com/enterprise-data-genai/
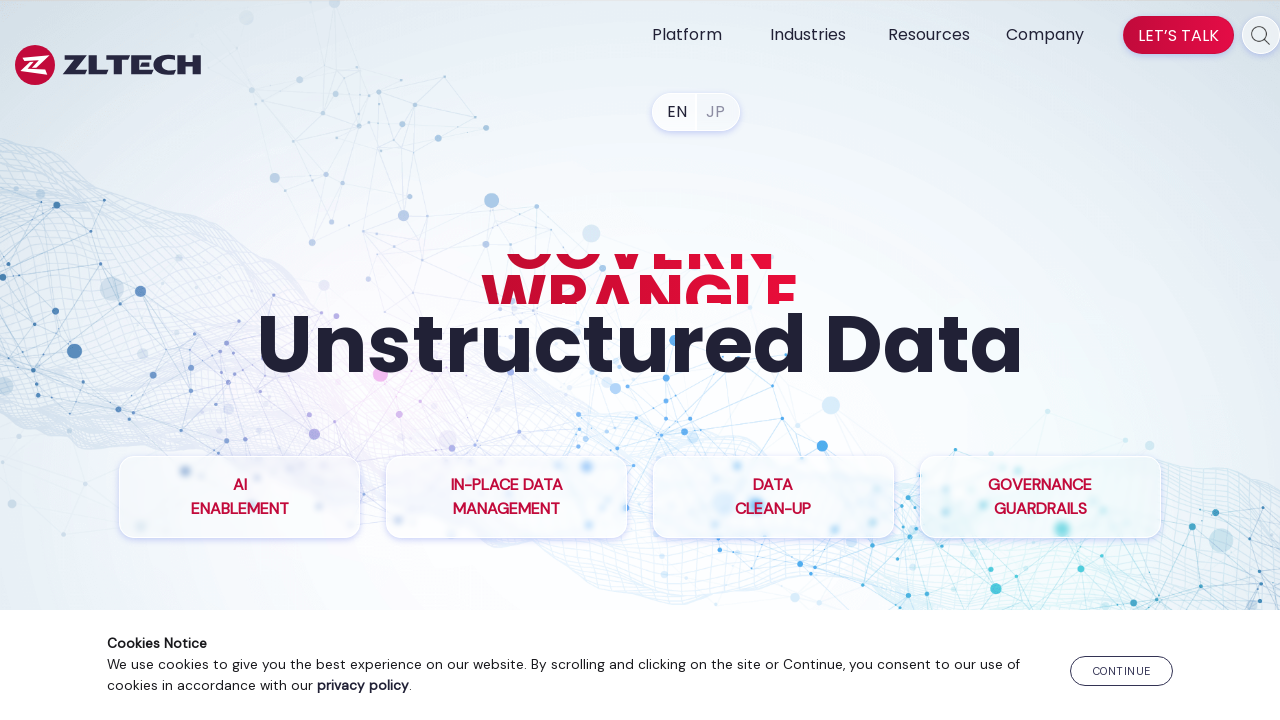

Retrieved href attribute from link 5
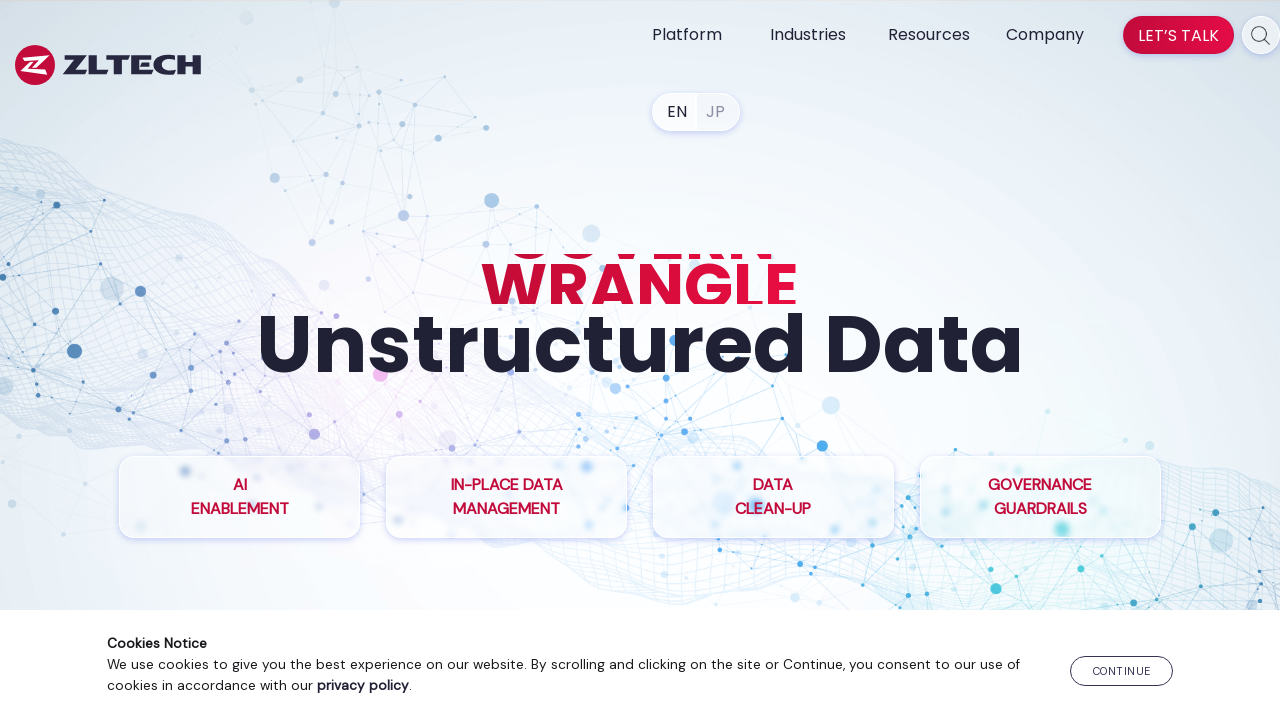

Link 5 has href: https://www.zlti.com/information-governance/
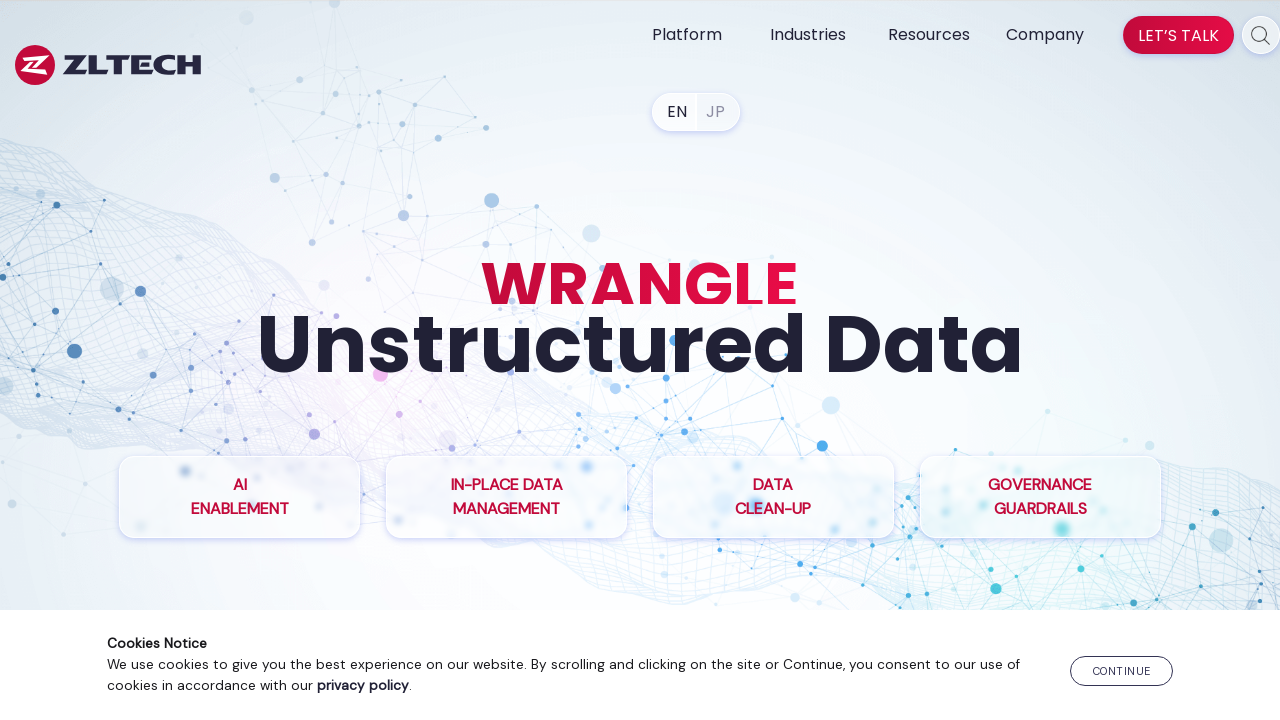

Retrieved href attribute from link 6
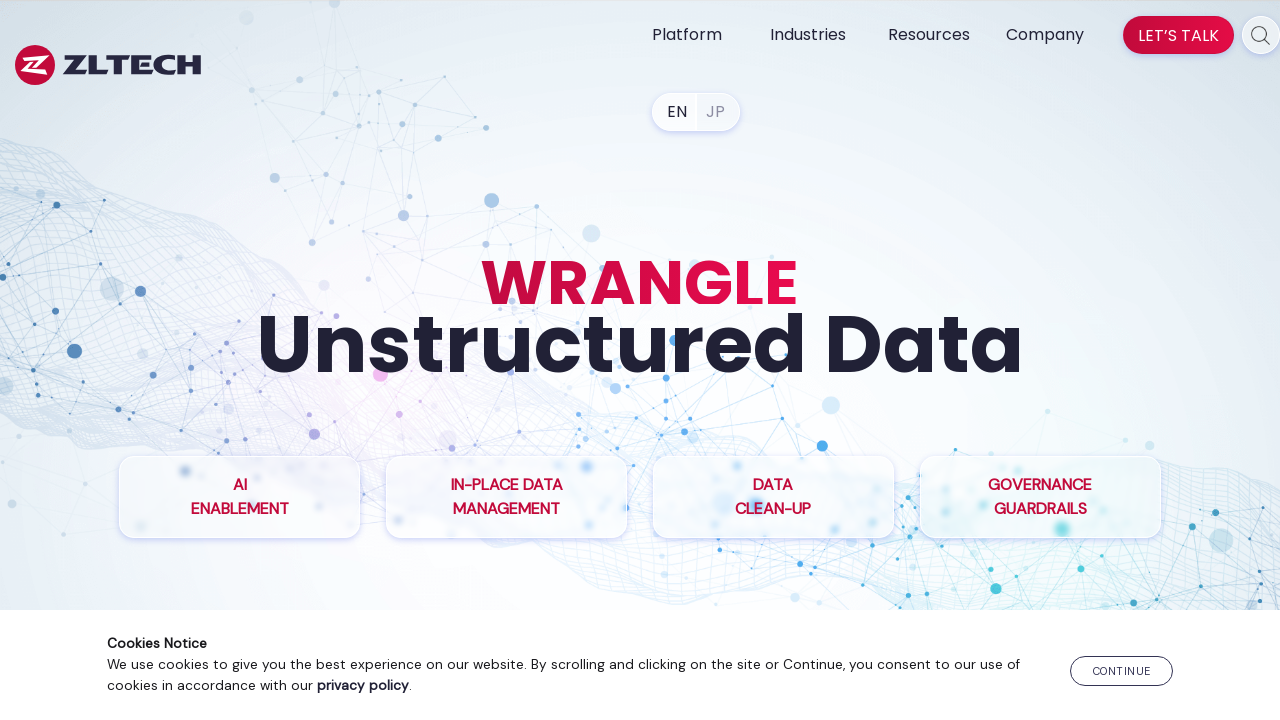

Link 6 has href: https://www.zlti.com/inplace-data-management/
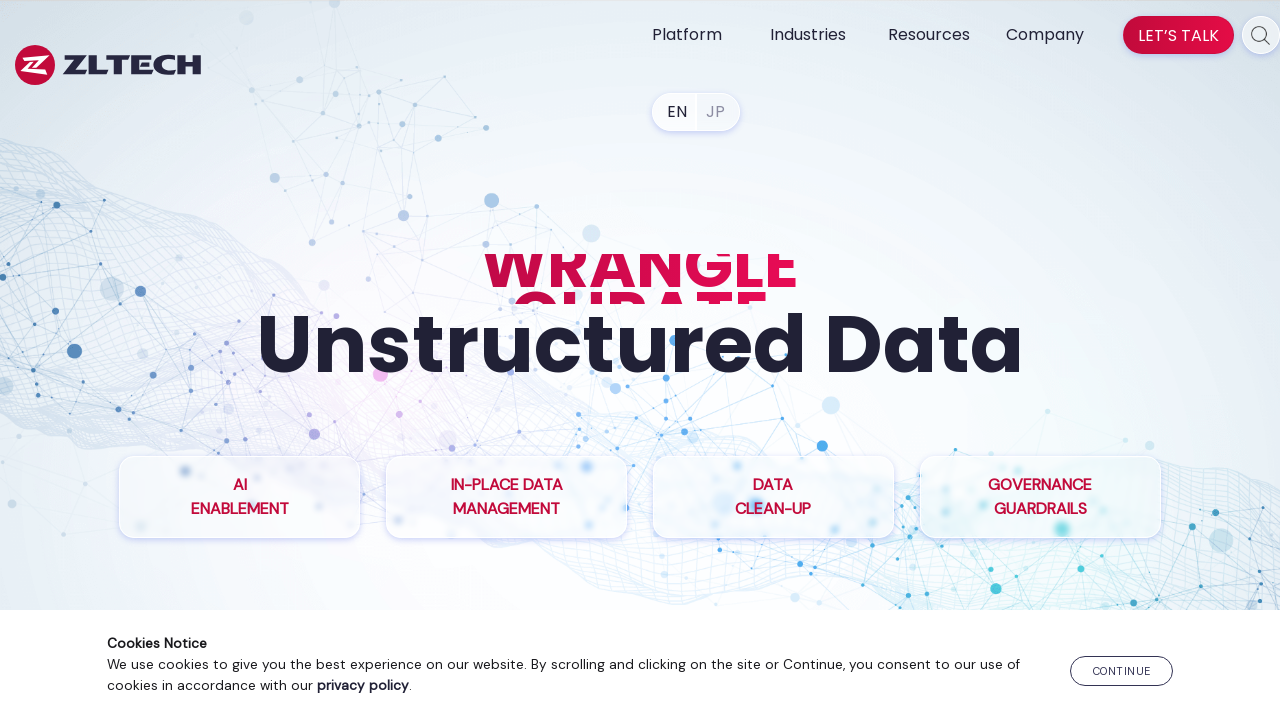

Retrieved href attribute from link 7
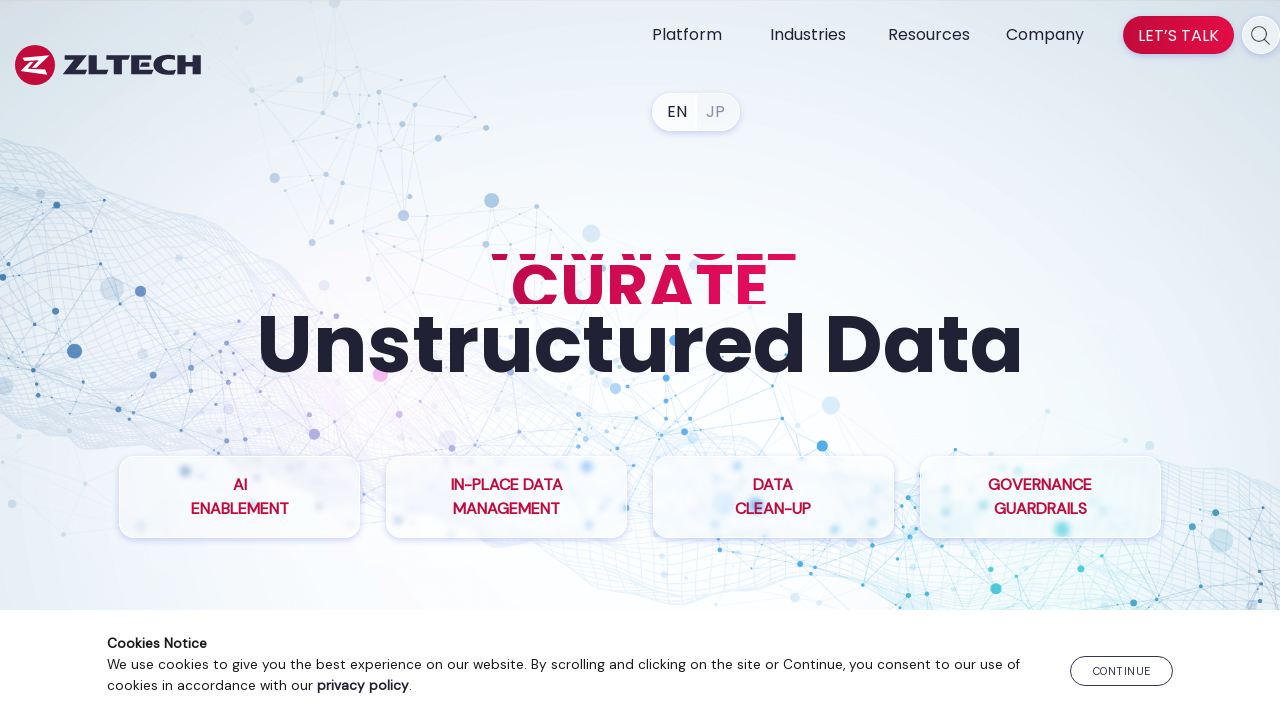

Link 7 has href: https://www.zlti.com/compliance-management-software/
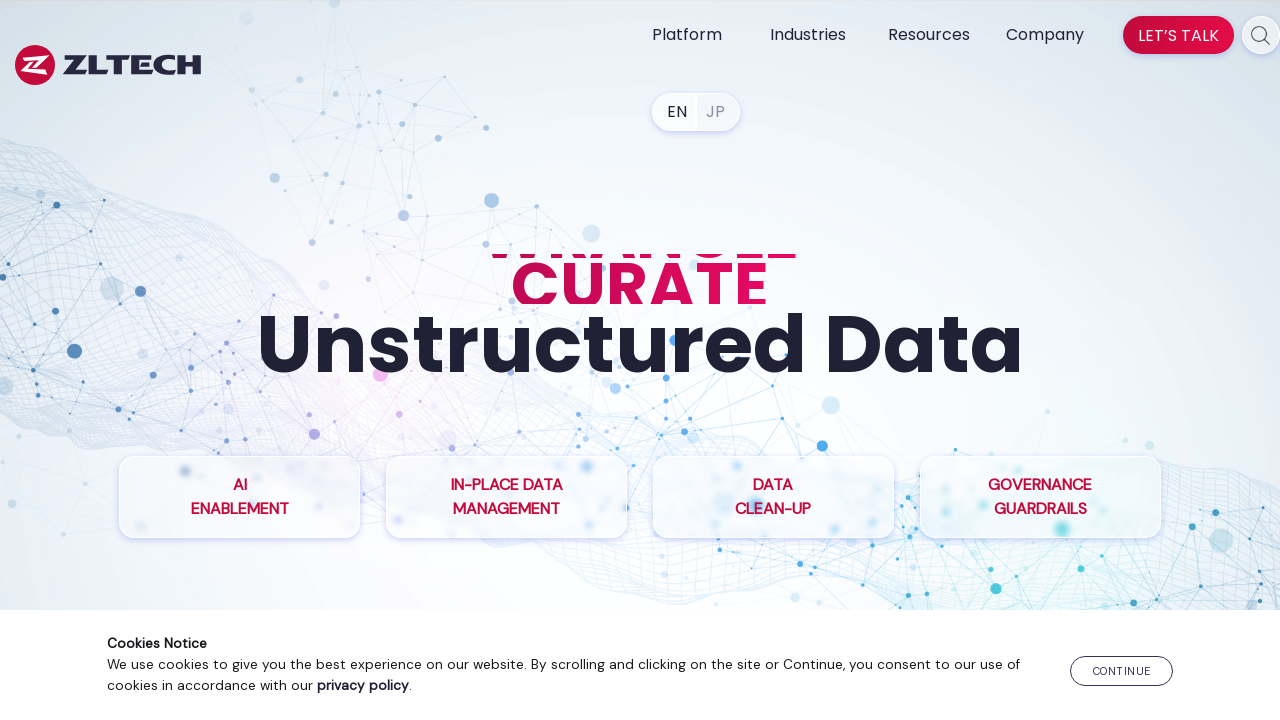

Retrieved href attribute from link 8
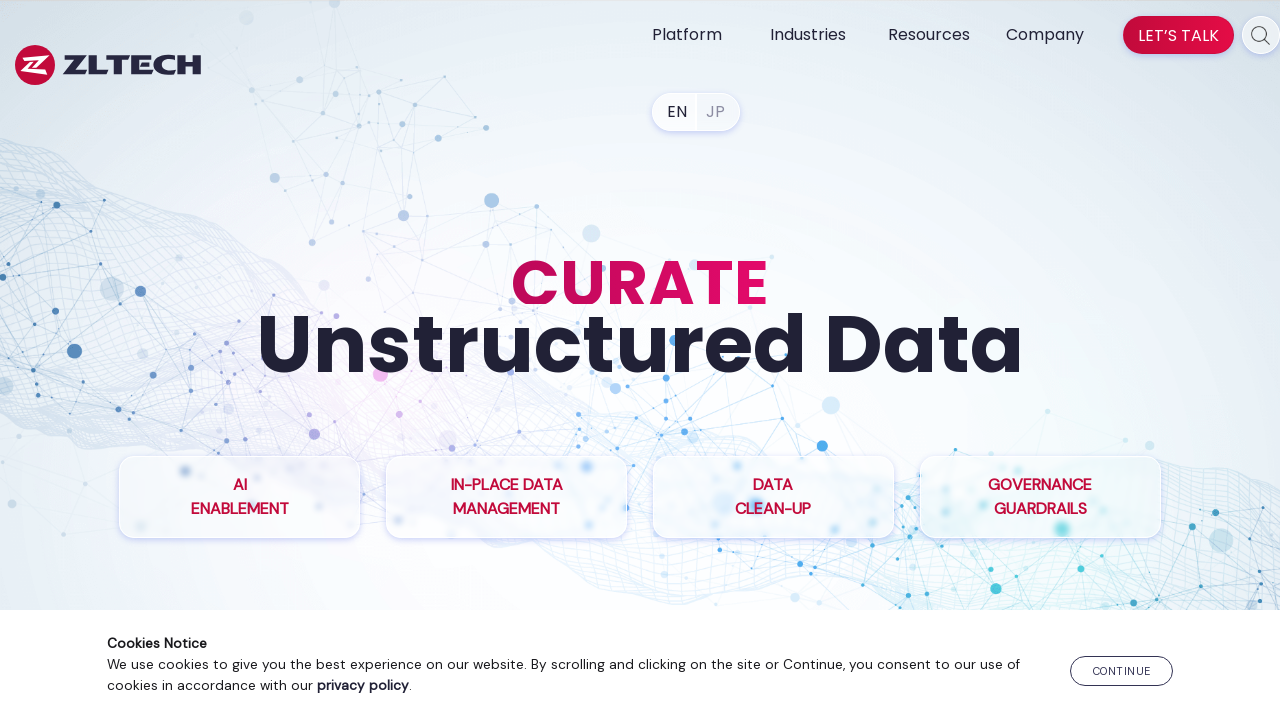

Link 8 has href: https://www.zlti.com/ediscovery-compliance-solution/
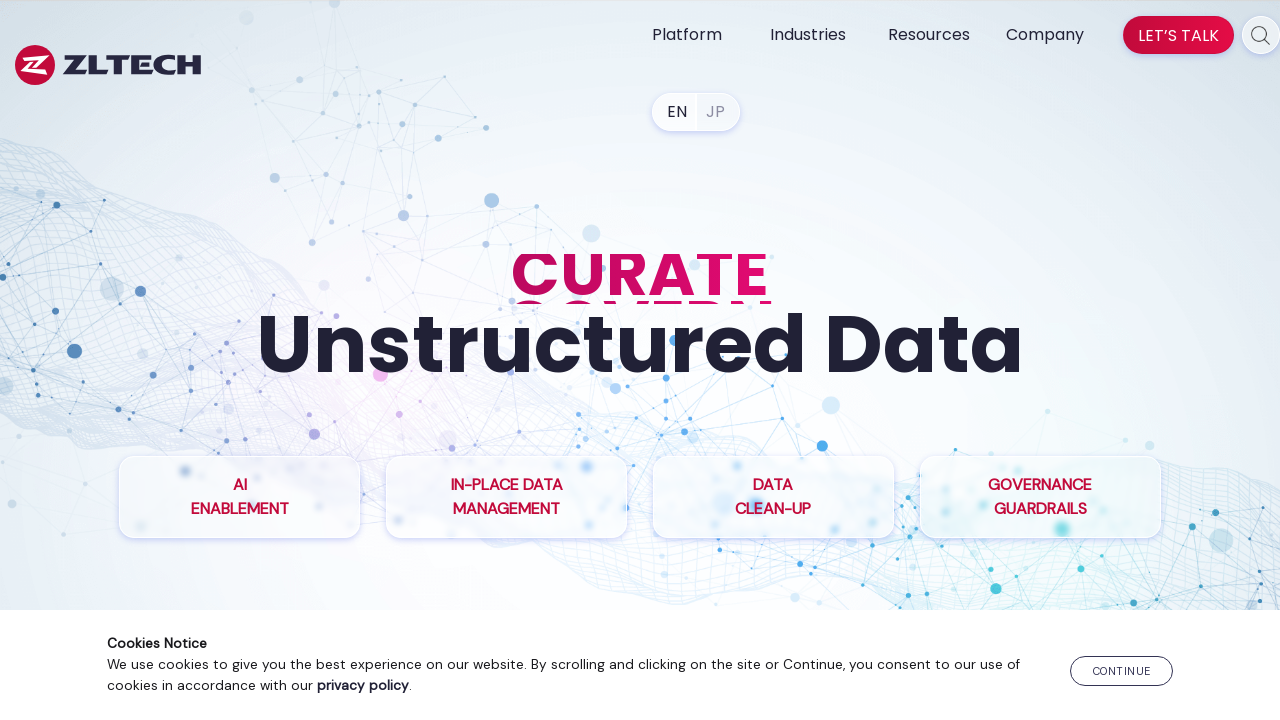

Retrieved href attribute from link 9
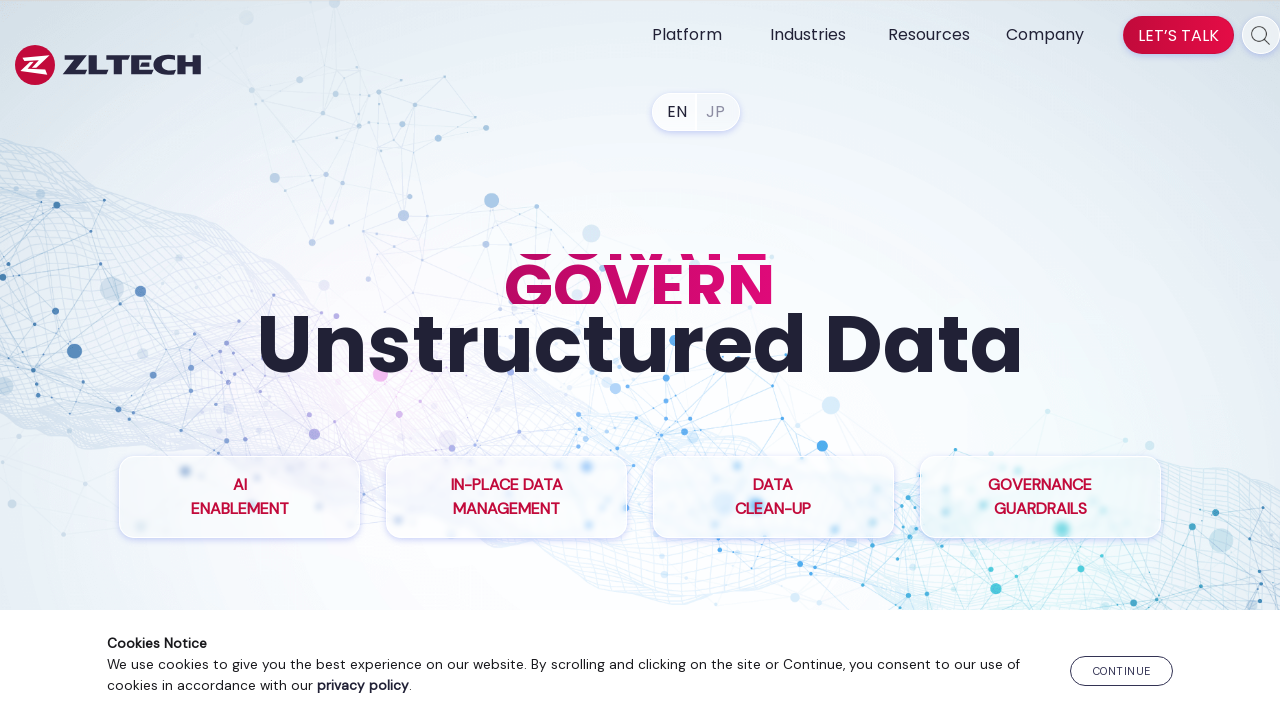

Link 9 has href: https://www.zlti.com/file-analysis/
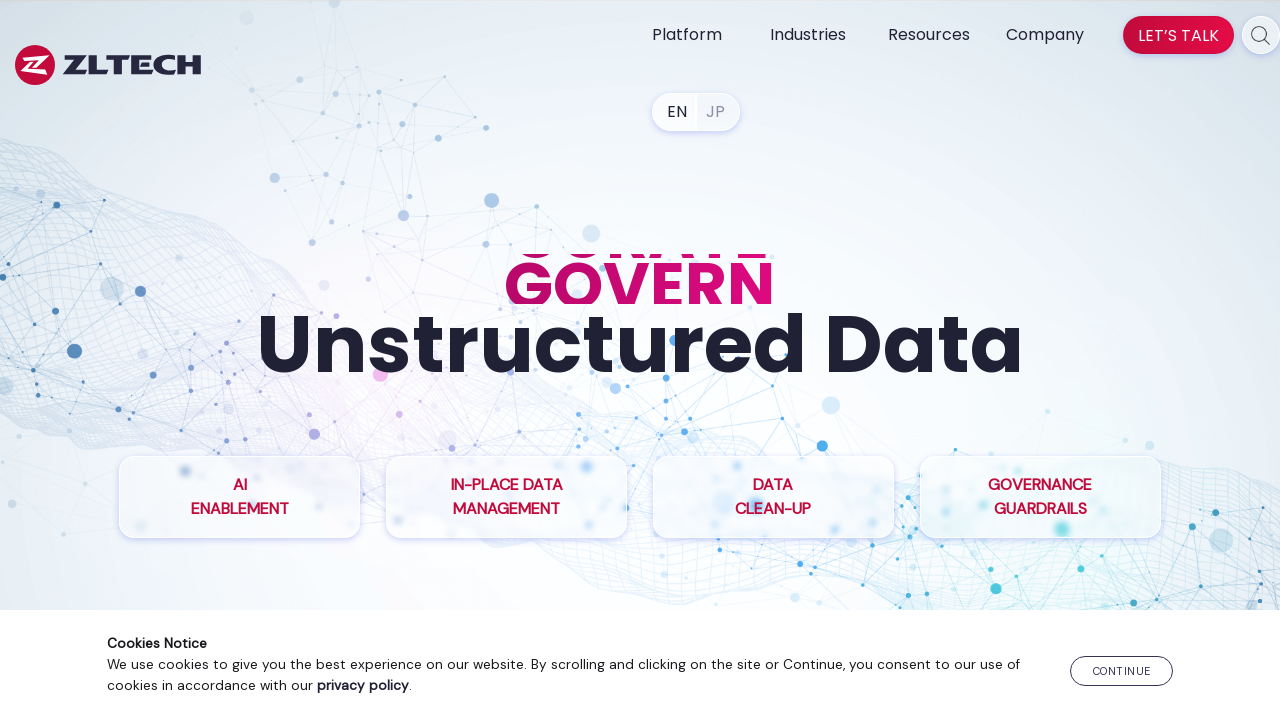

Retrieved href attribute from link 10
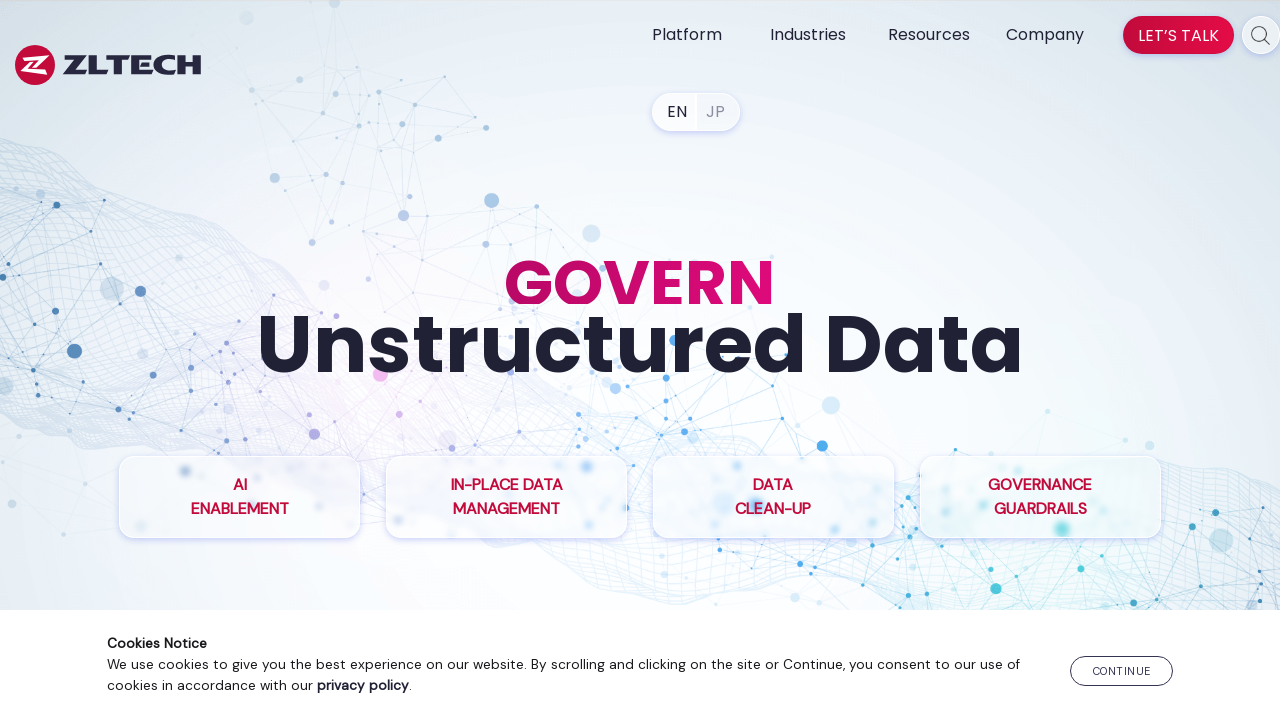

Link 10 has href: https://www.zlti.com/data-privacy-compliance/
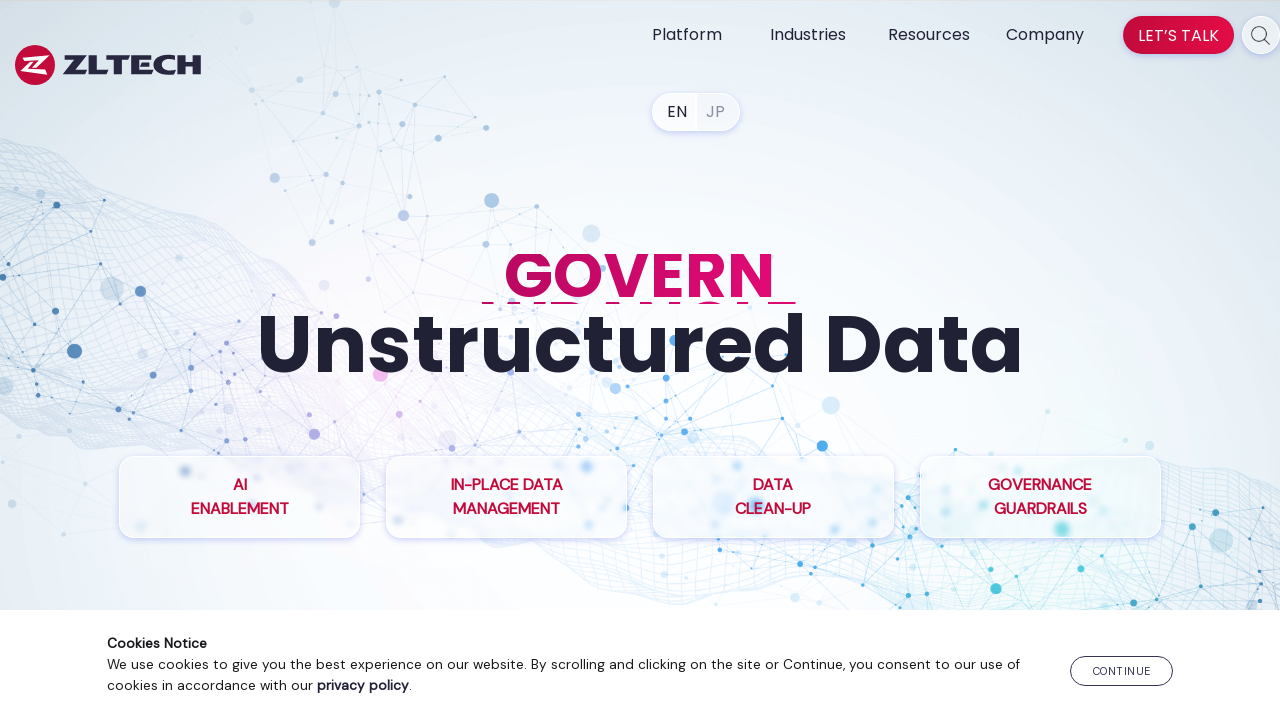

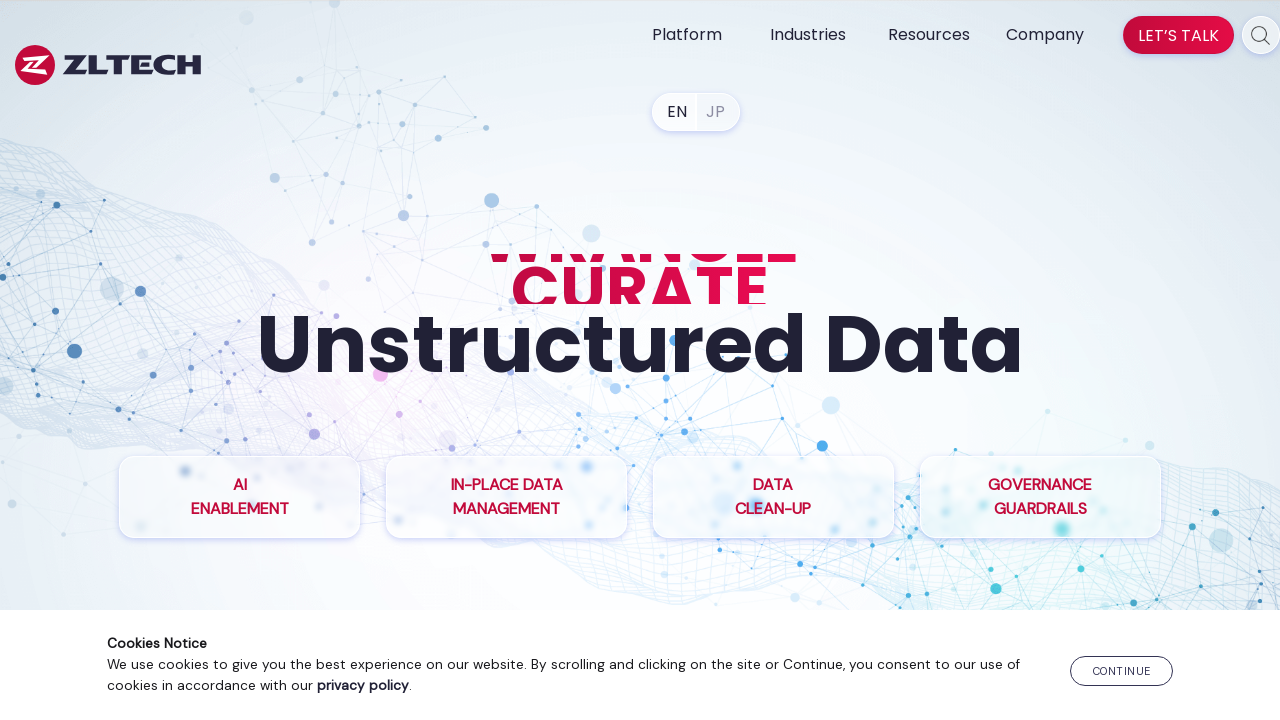